Tests accessing service offers by clicking dropdown and selecting "Serviços" option, then verifying navigation to the services page

Starting URL: https://www.supertroco.com.br/

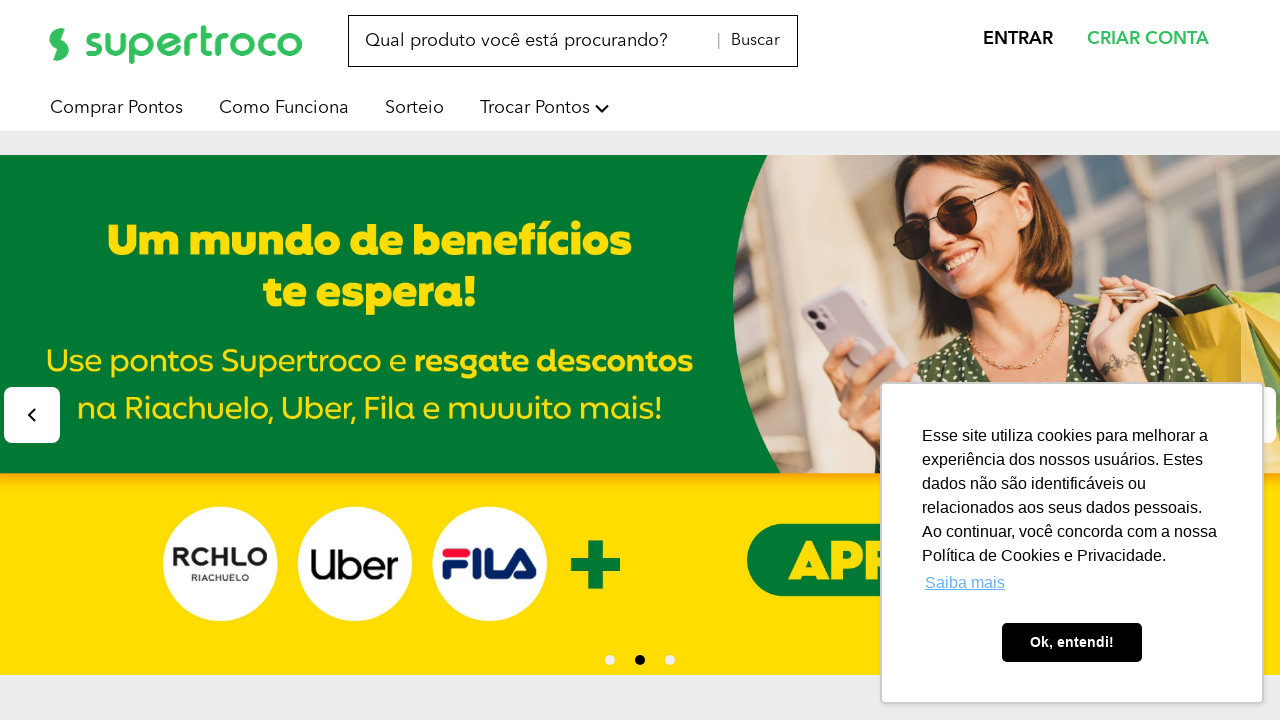

Clicked dropdown image to open offers menu at (602, 108) on #dropdown >> internal:role=img
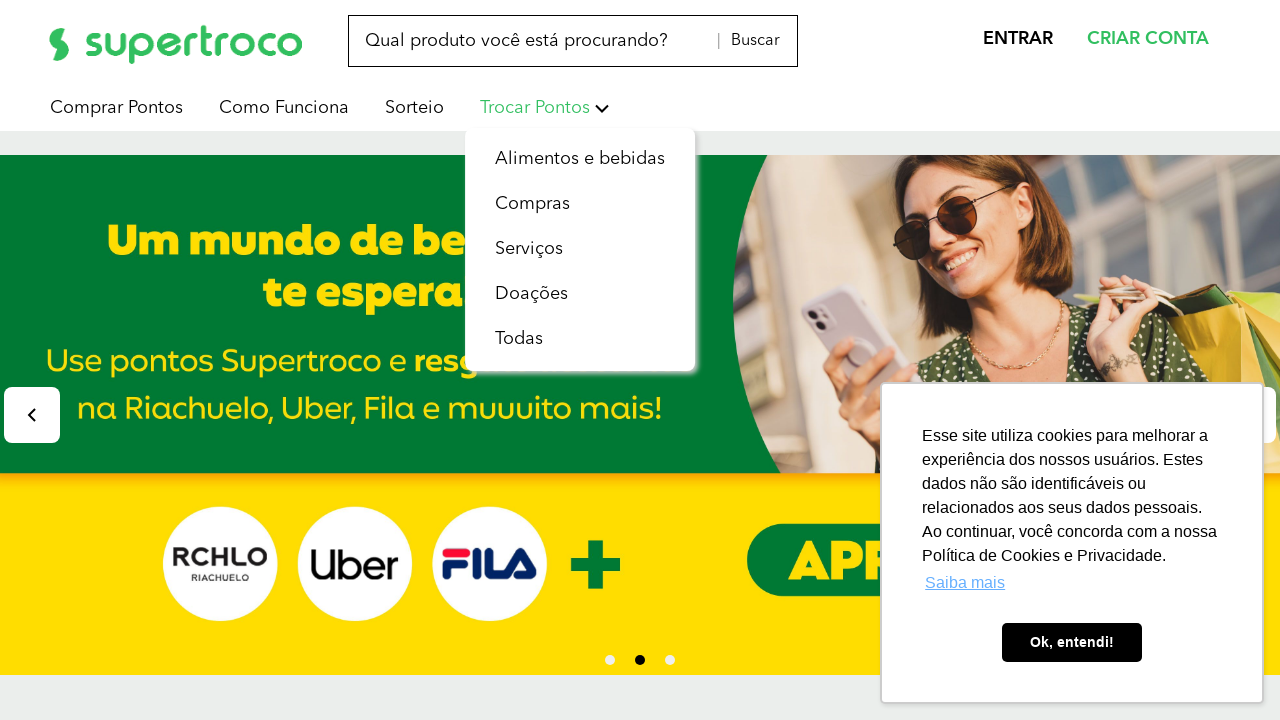

Selected 'Serviços' option from dropdown at (529, 249) on internal:text="Servi\u00e7os"s
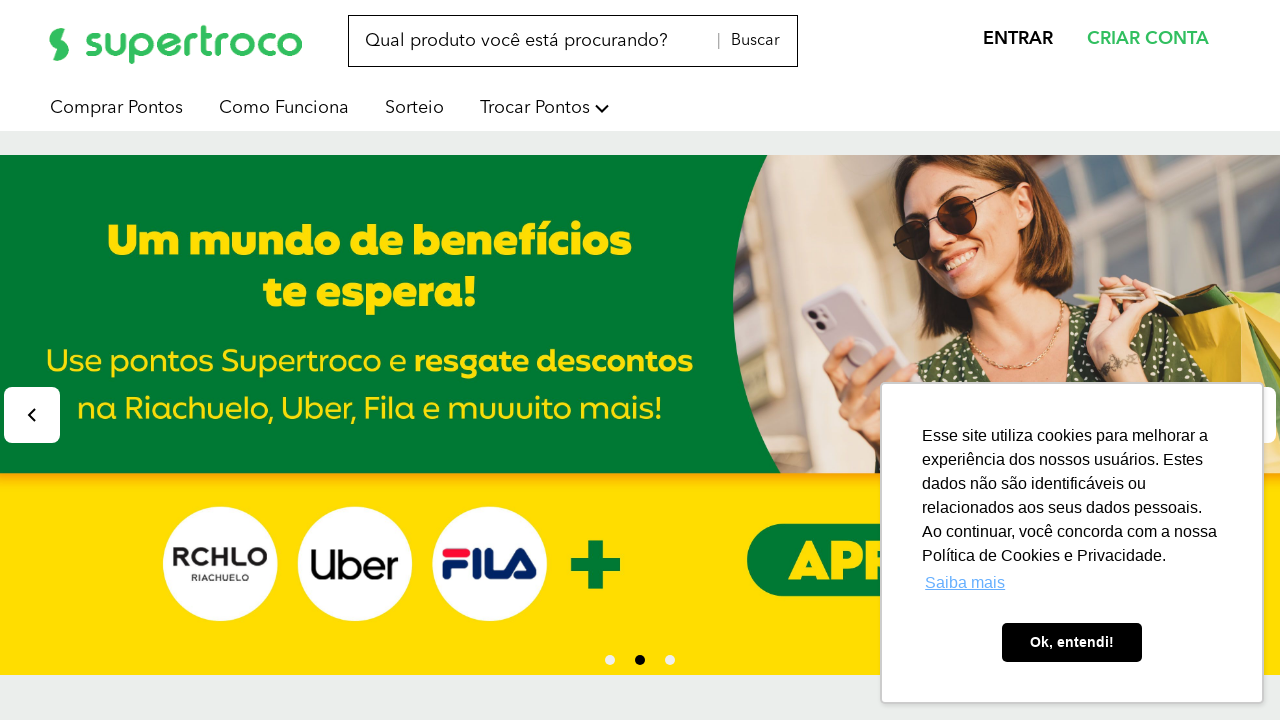

Navigation to services page completed successfully
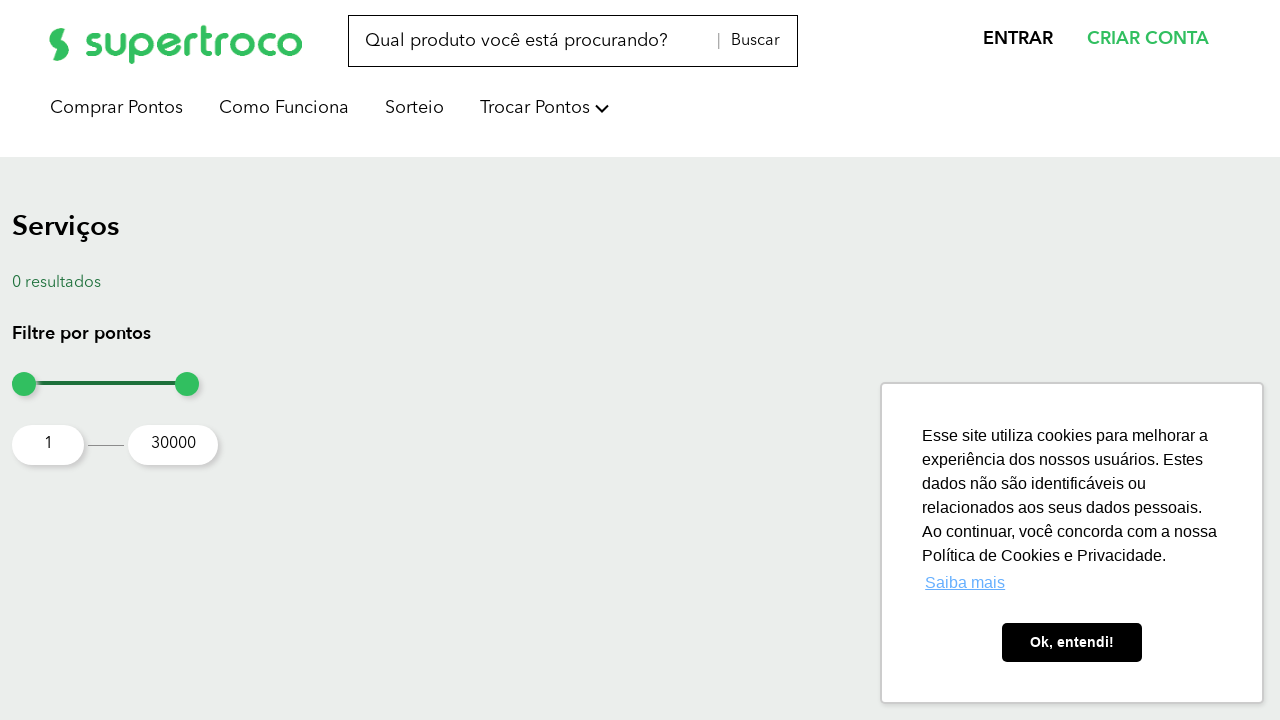

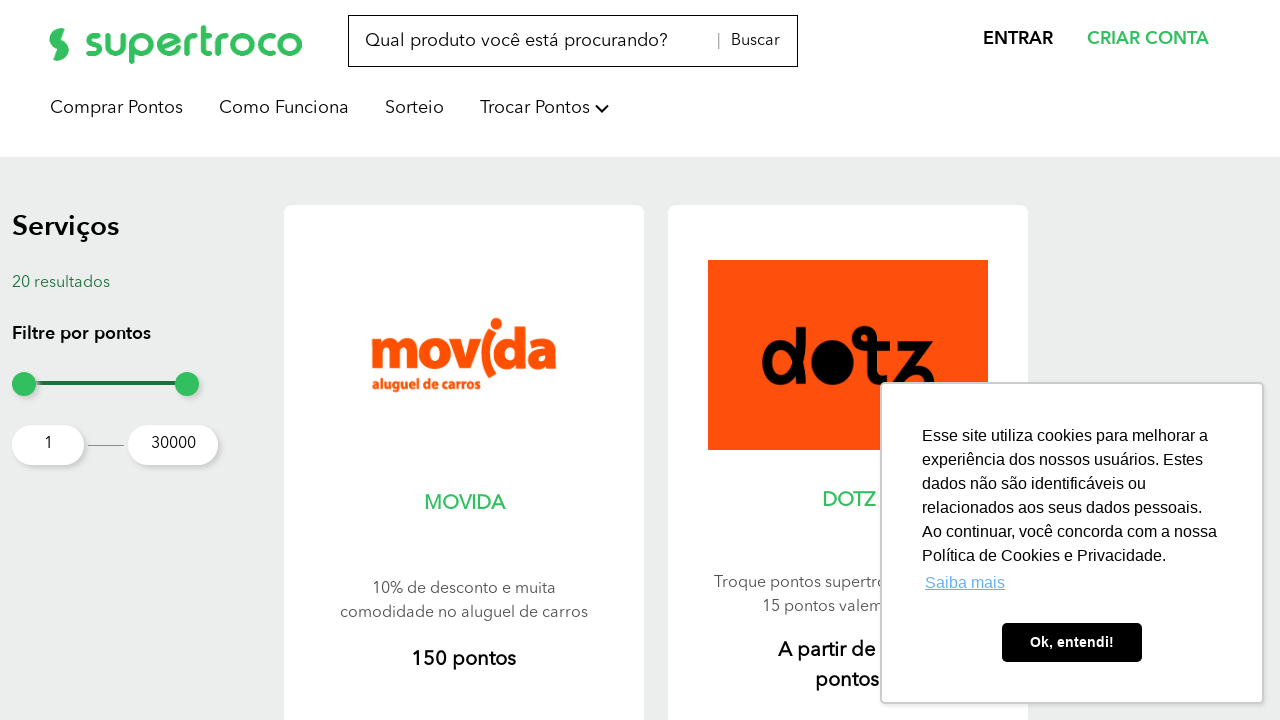